Verifies that the documentation homepage has the correct page title containing "Allure TestOps".

Starting URL: https://docs.qameta.io/allure-testops/

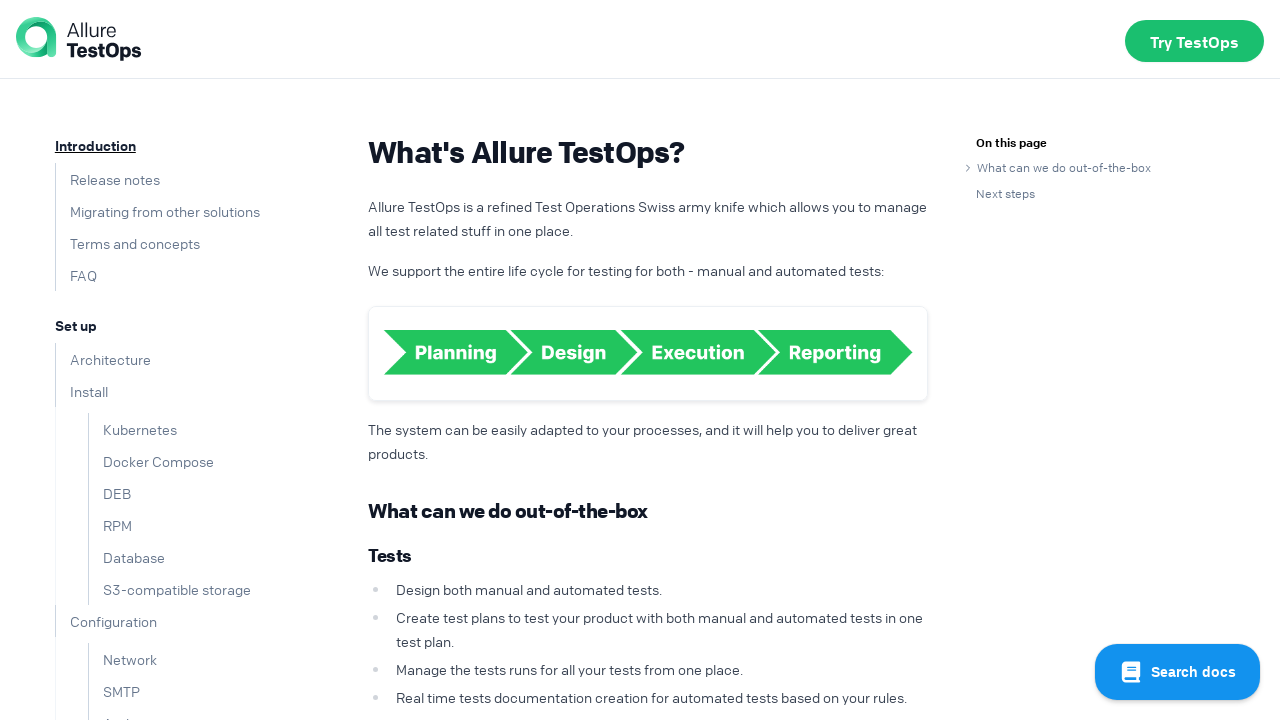

Navigated to Allure TestOps documentation homepage
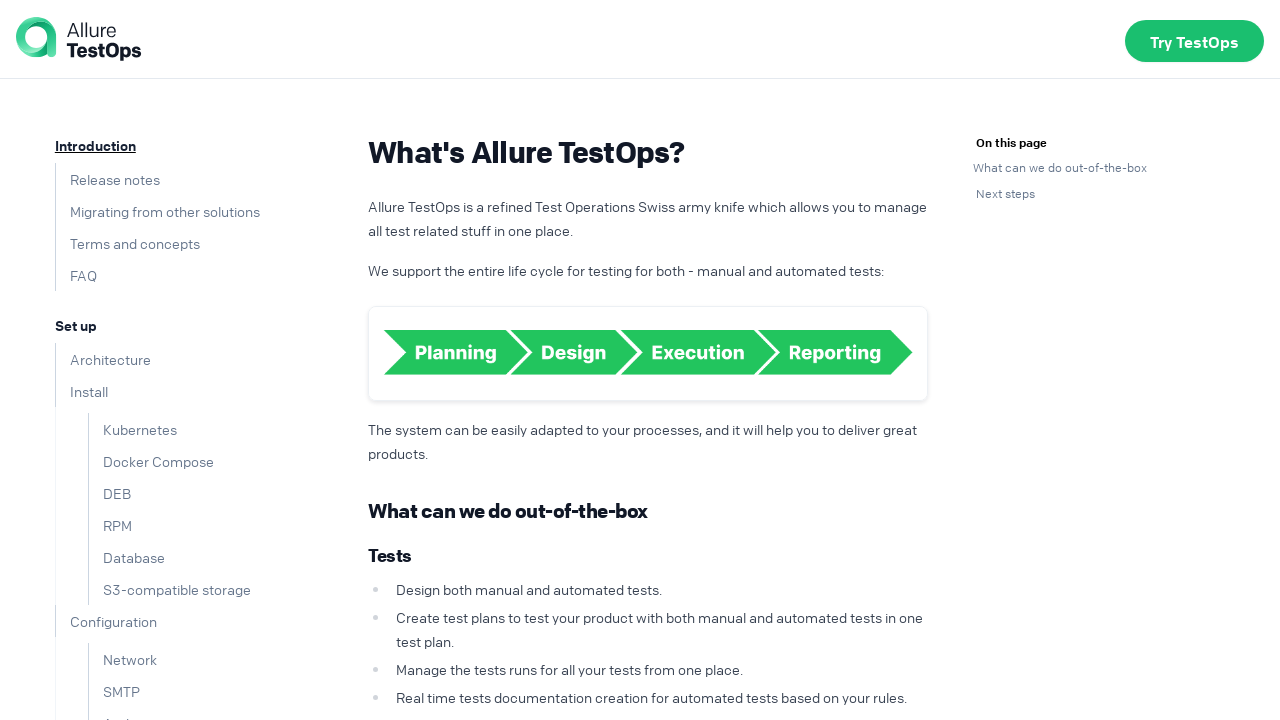

Verified page title contains 'Allure TestOps'
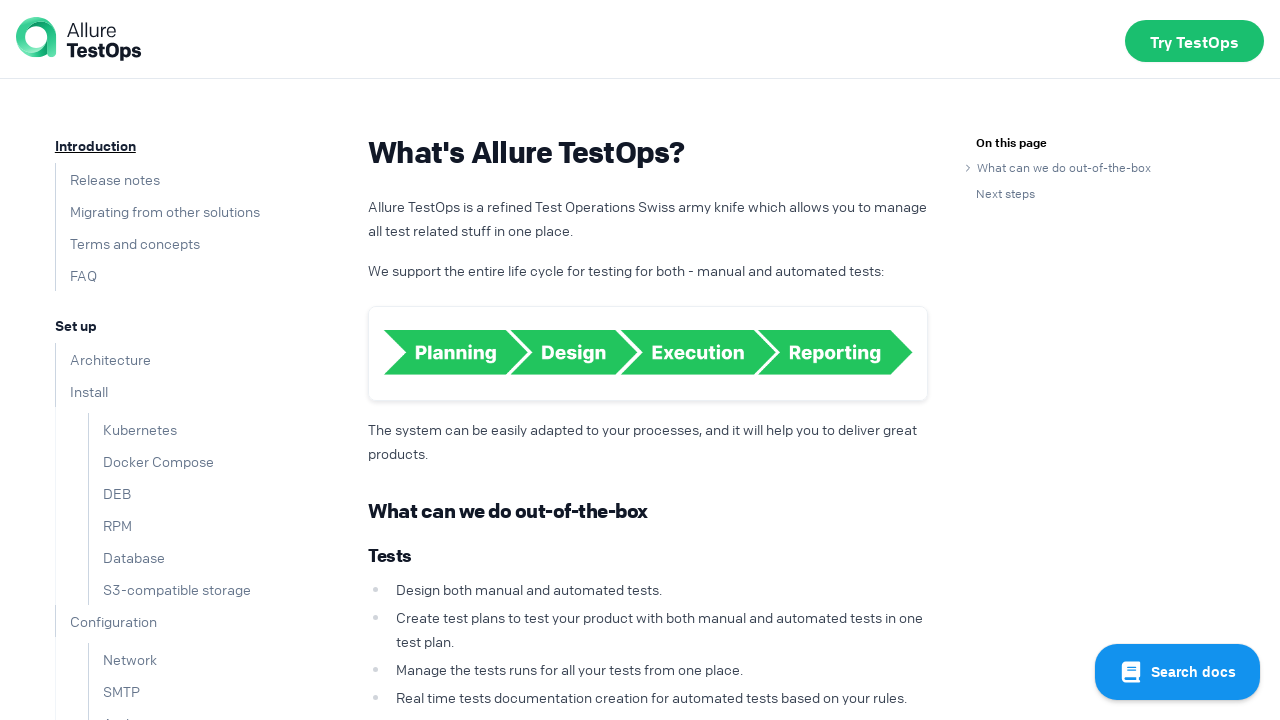

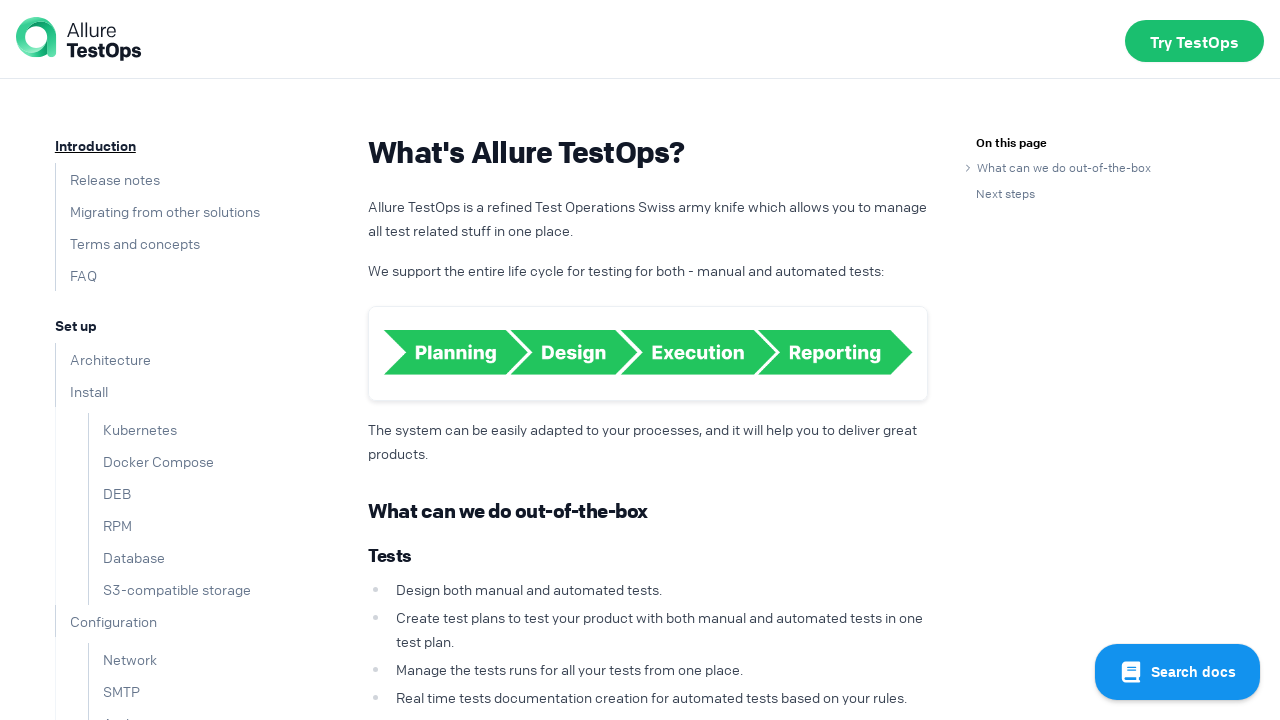